Tests drag and drop functionality by dragging a source element and dropping it onto a target element on the jQuery UI droppable demo page.

Starting URL: https://jqueryui.com/resources/demos/droppable/default.html

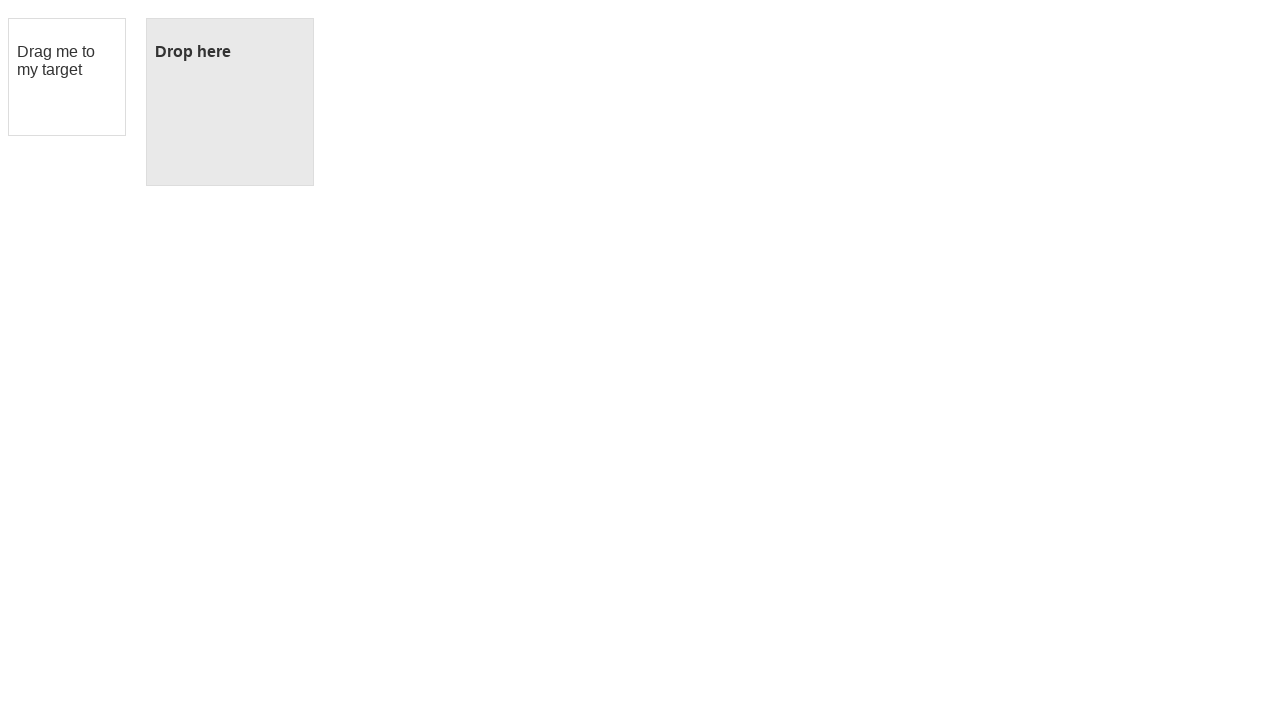

Navigated to jQuery UI droppable demo page
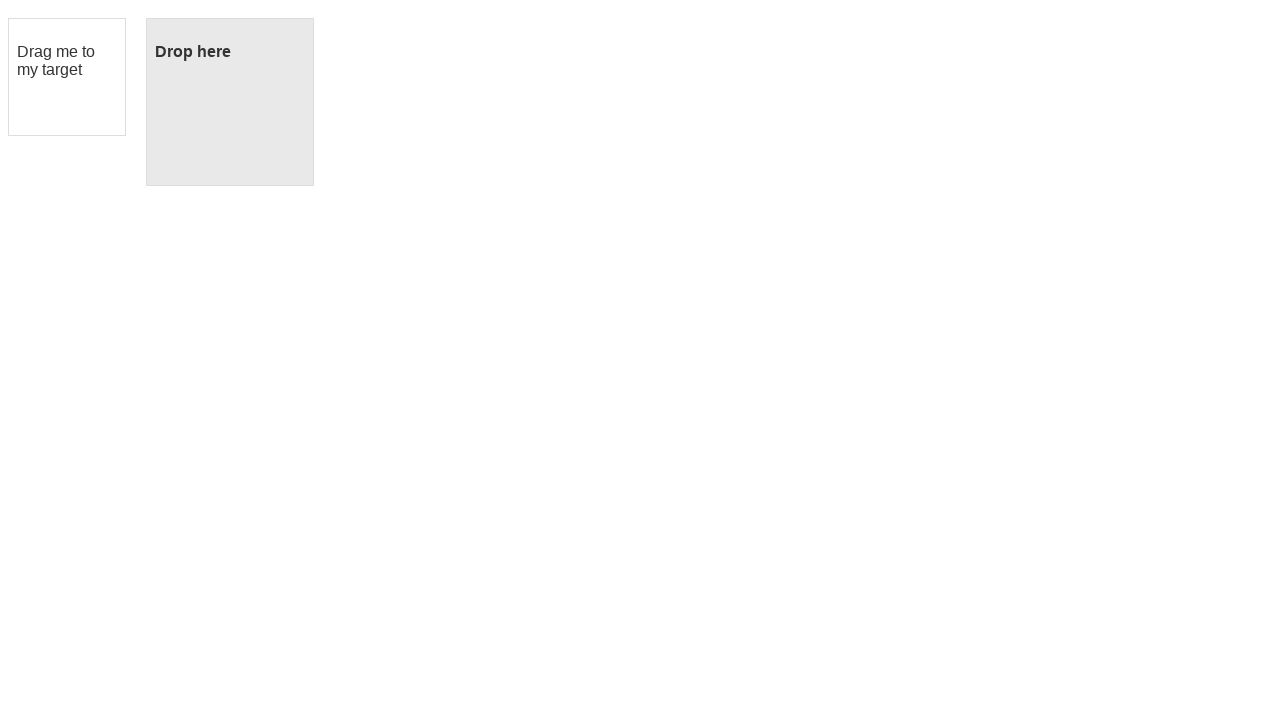

Located draggable source element
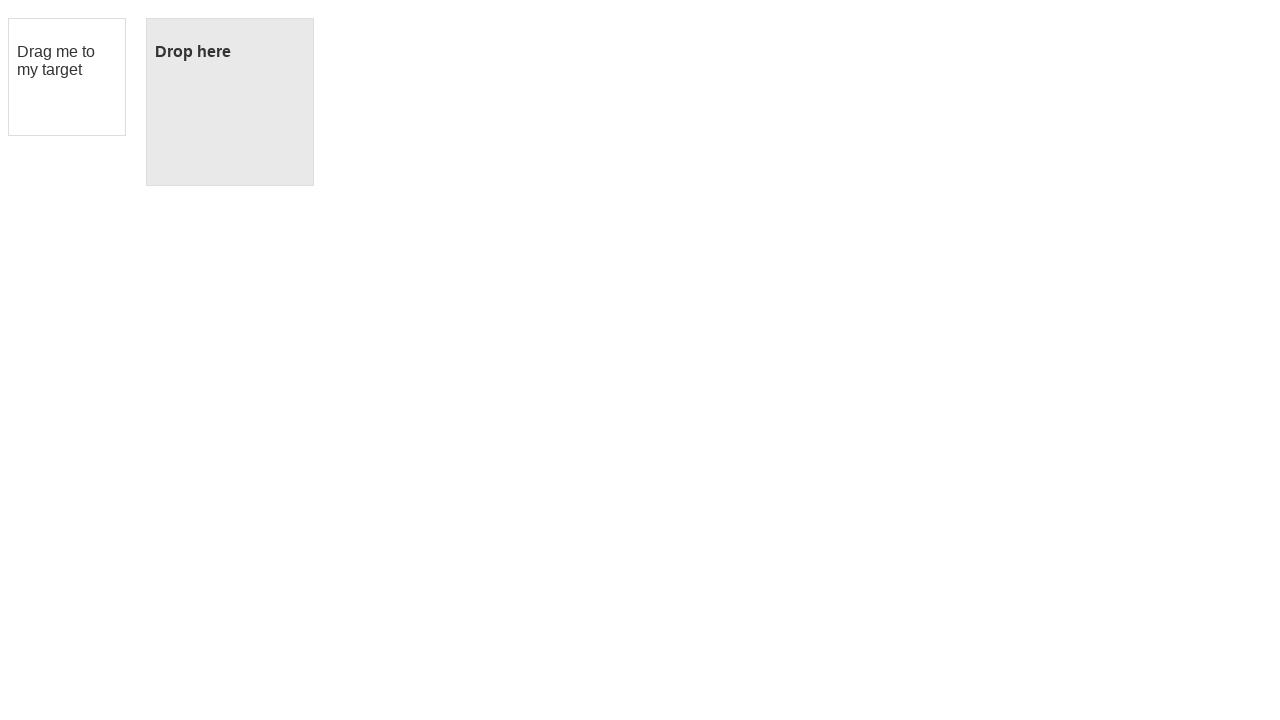

Located droppable target element
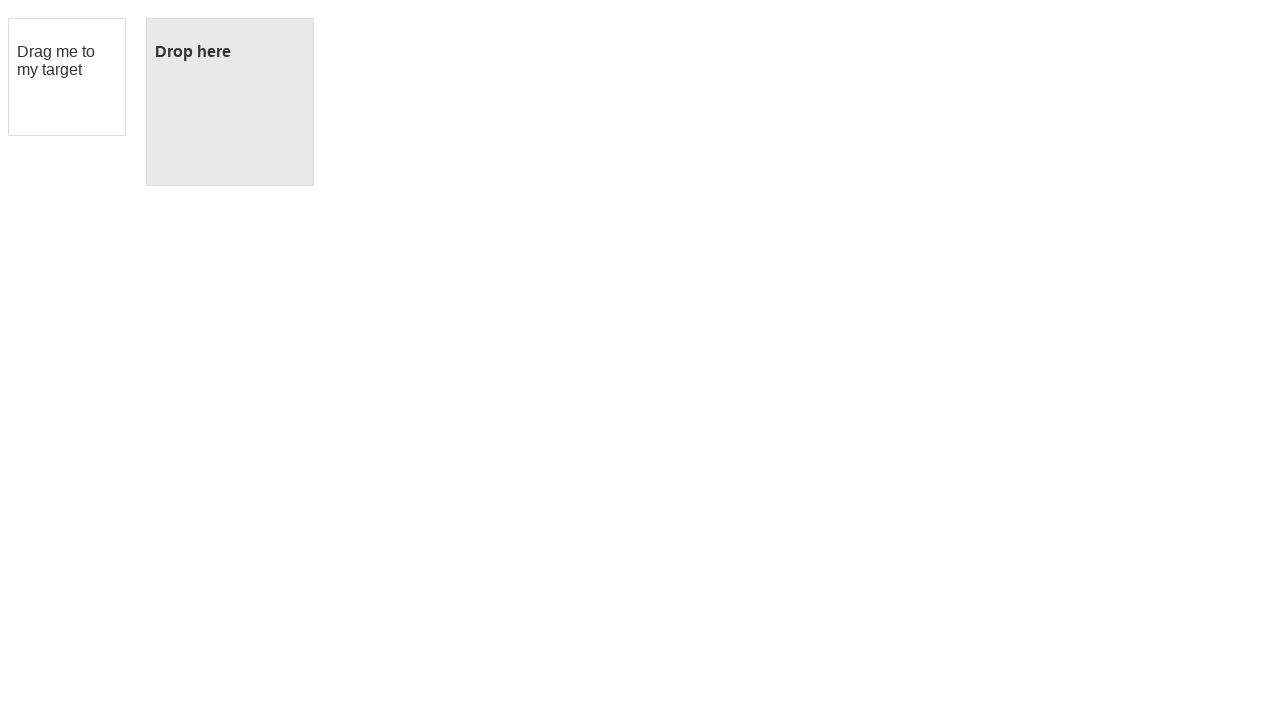

Dragged source element onto target element at (230, 102)
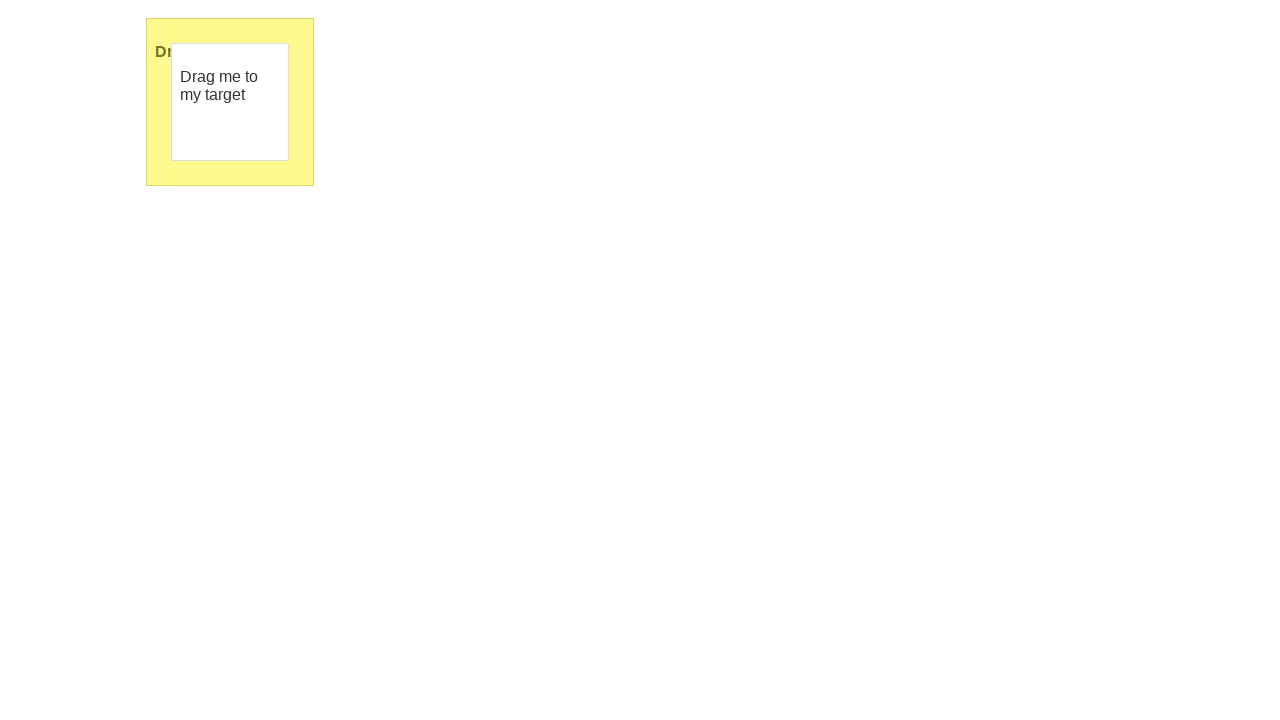

Verified drop was successful - target element now shows 'Dropped!' text
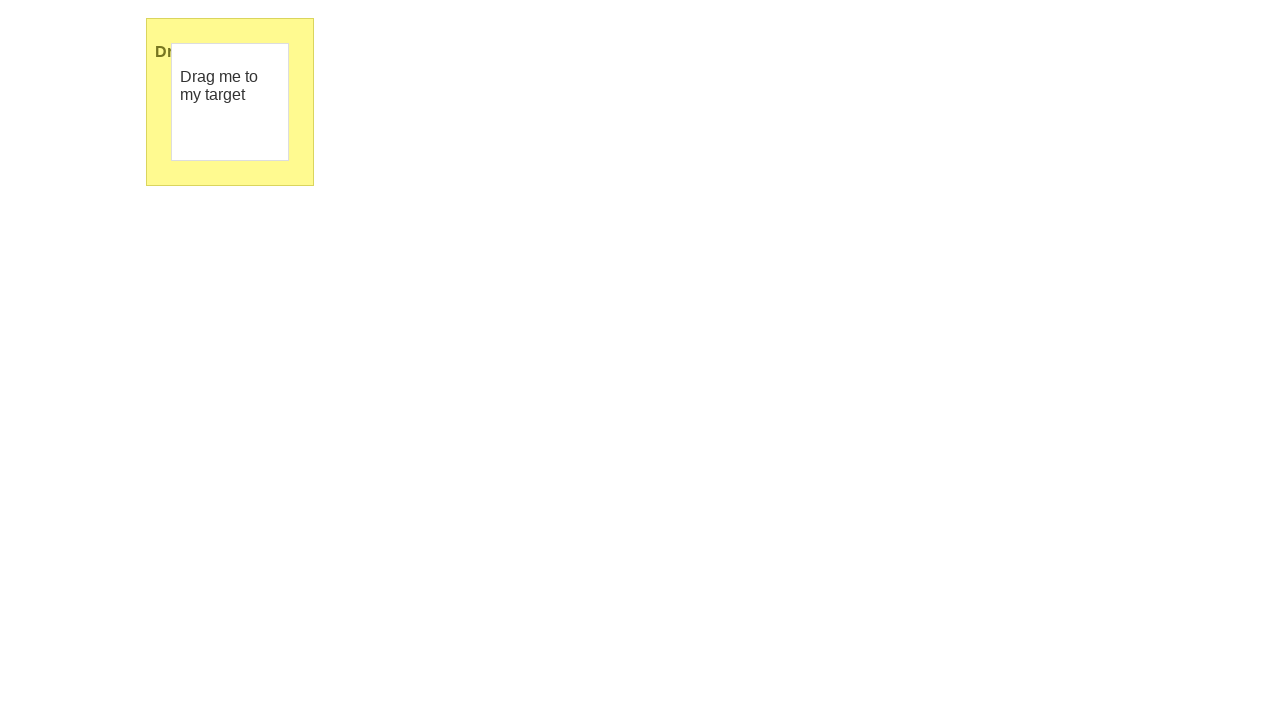

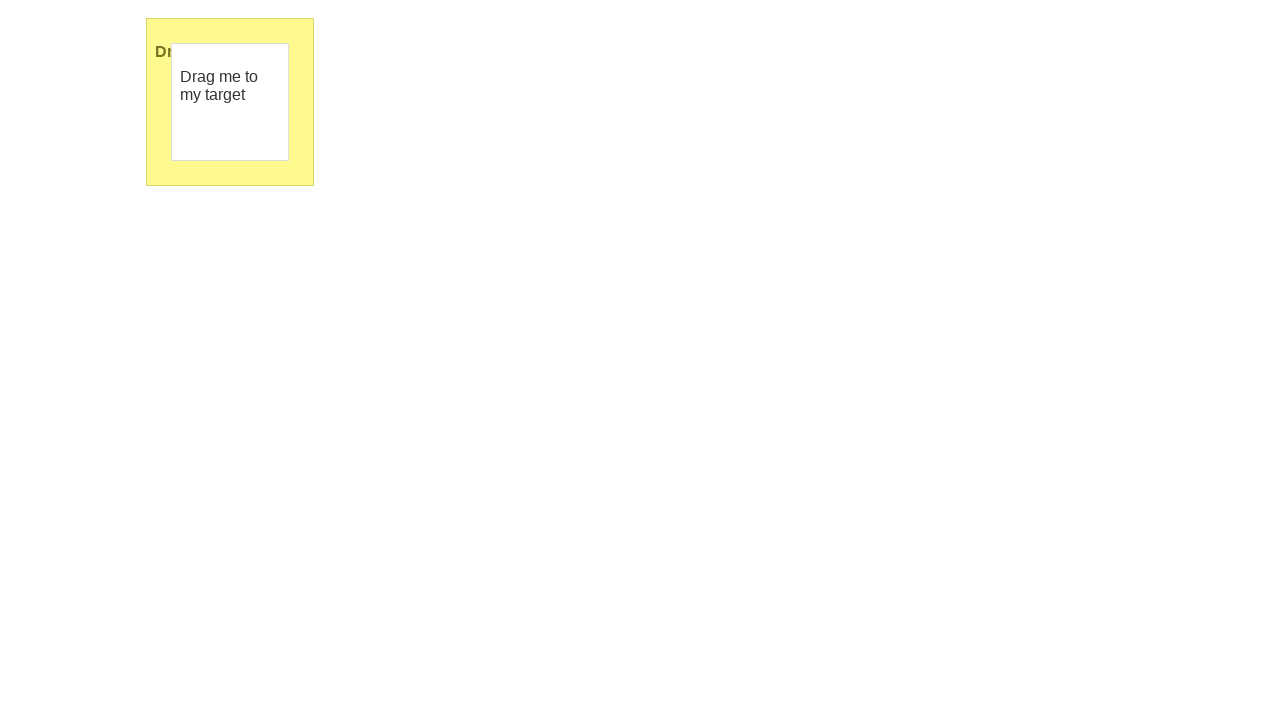